Navigates to the Selenium HQ website and verifies the page loads by checking the title is accessible.

Starting URL: http://seleniumhq.org

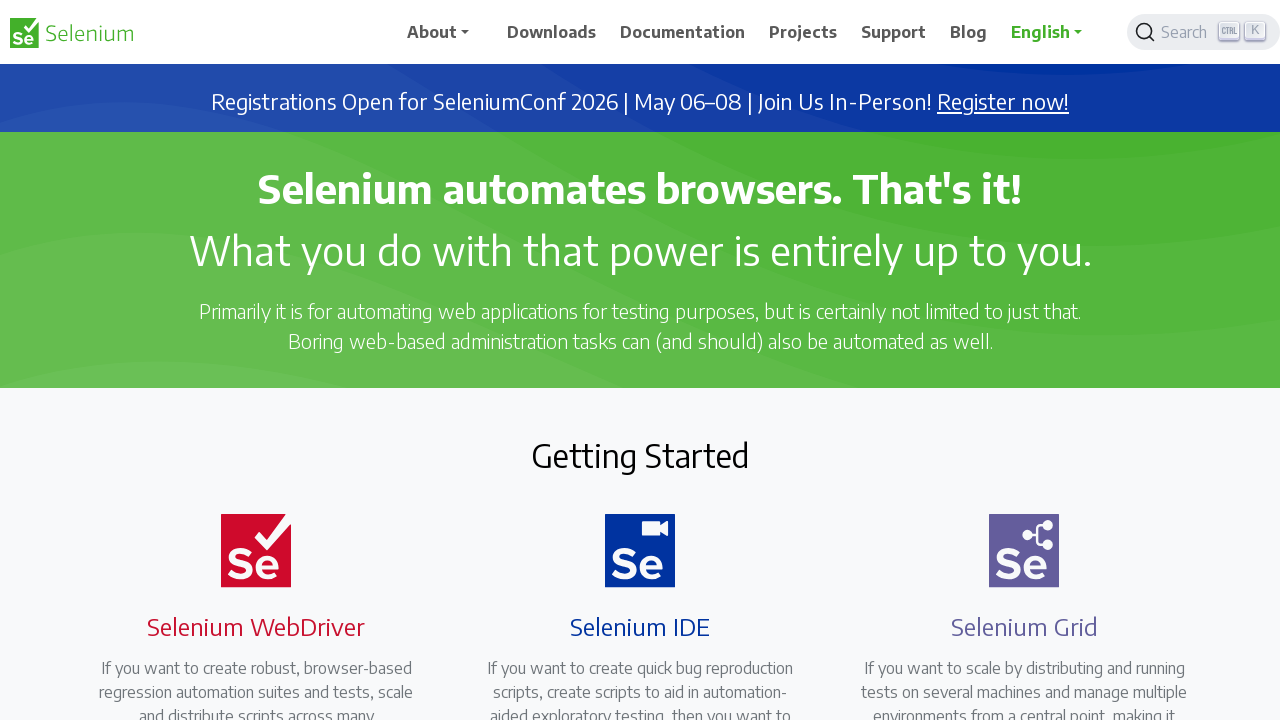

Navigated to Selenium HQ website at http://seleniumhq.org
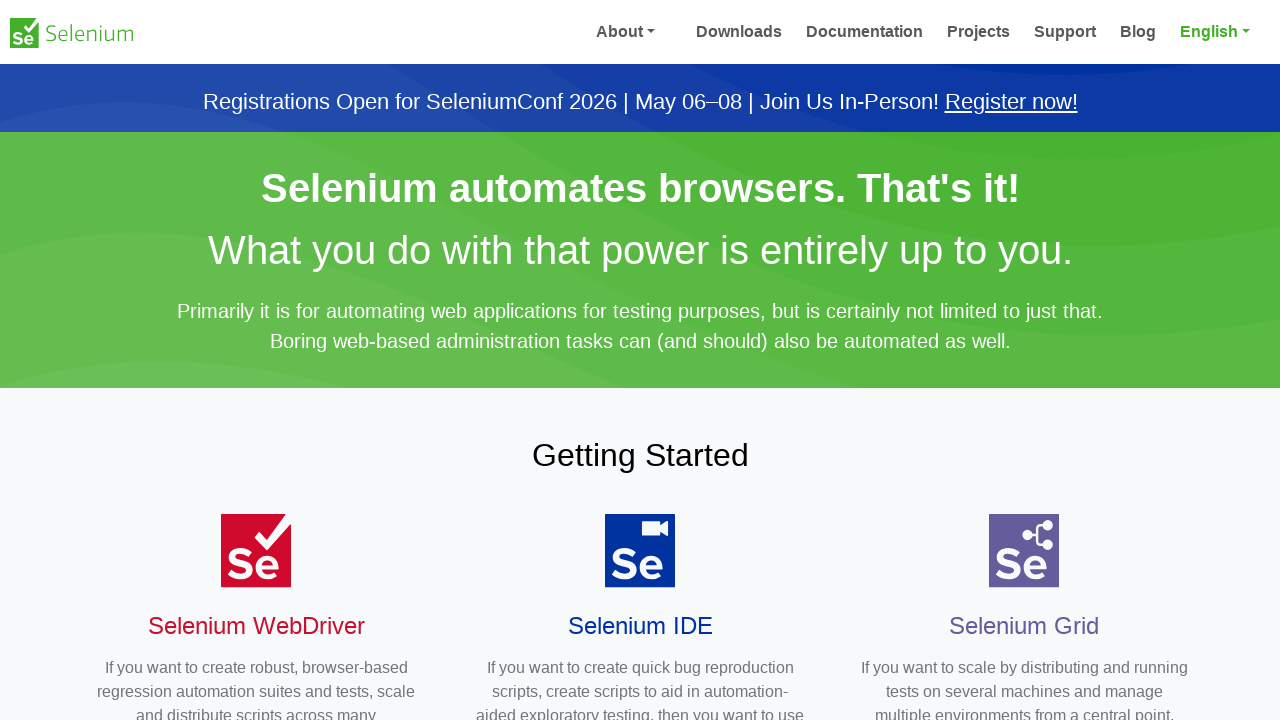

Page DOM content loaded
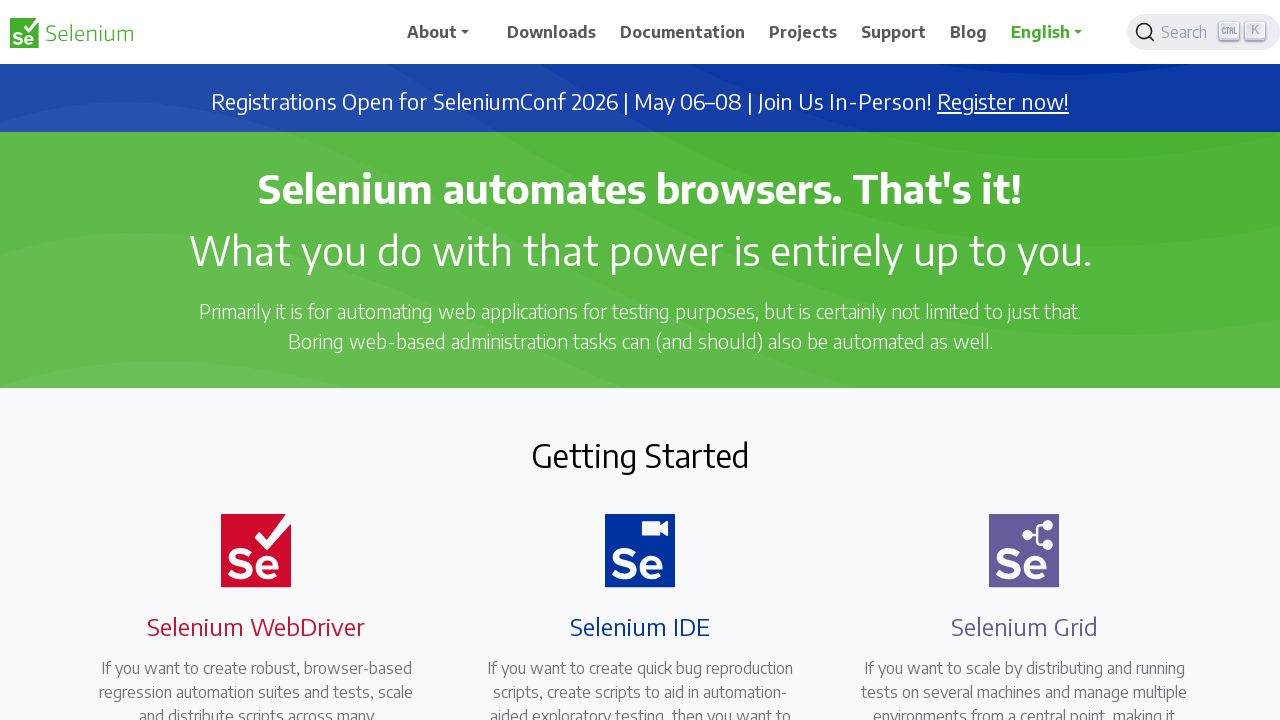

Retrieved page title: Selenium
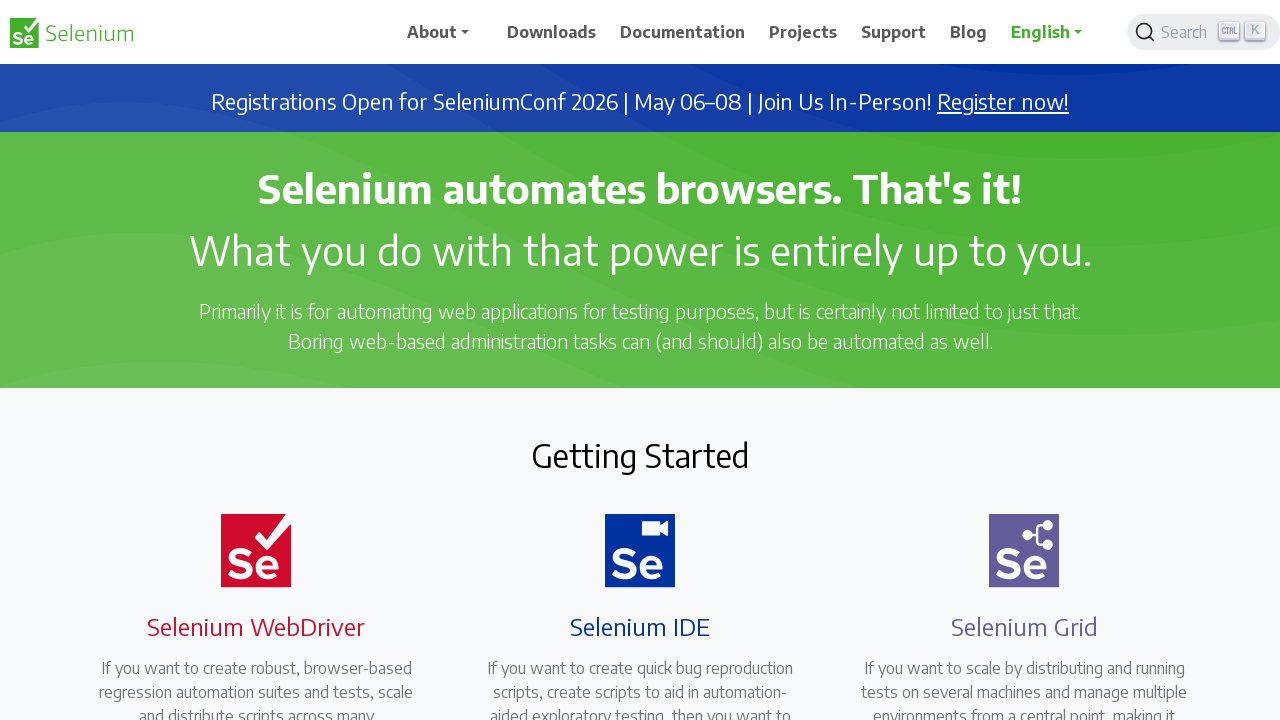

Verified page title is not empty
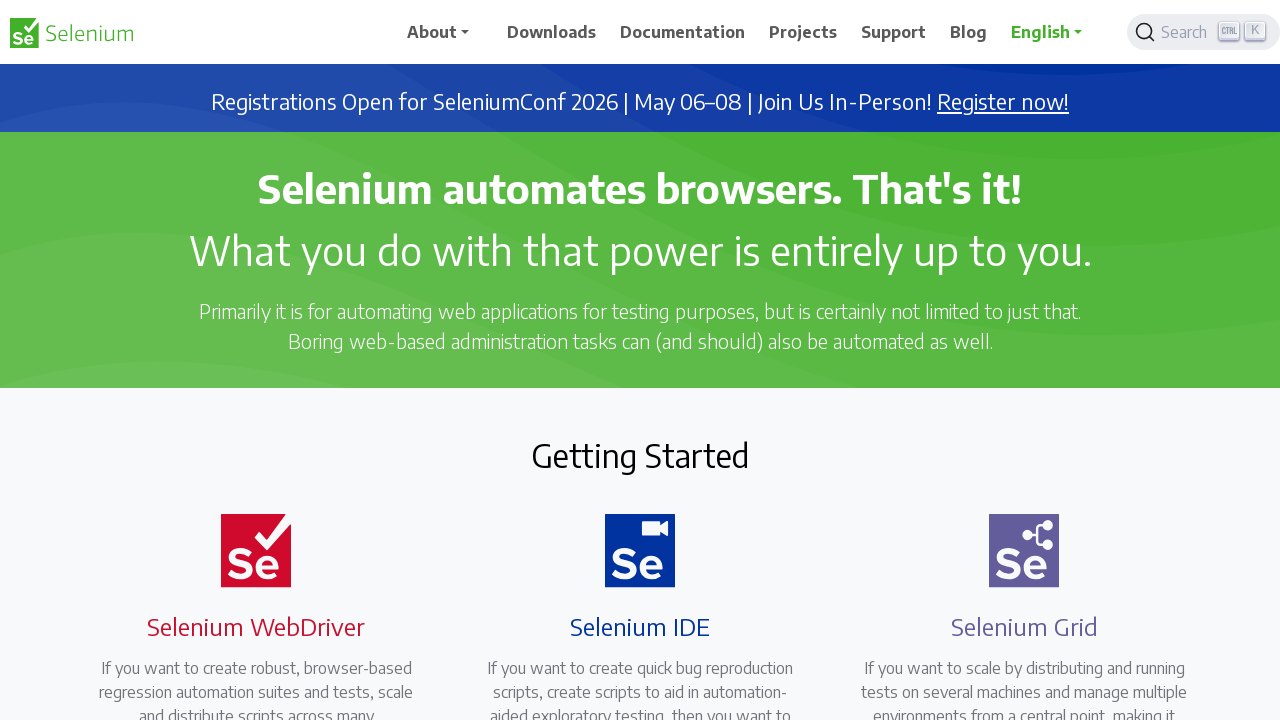

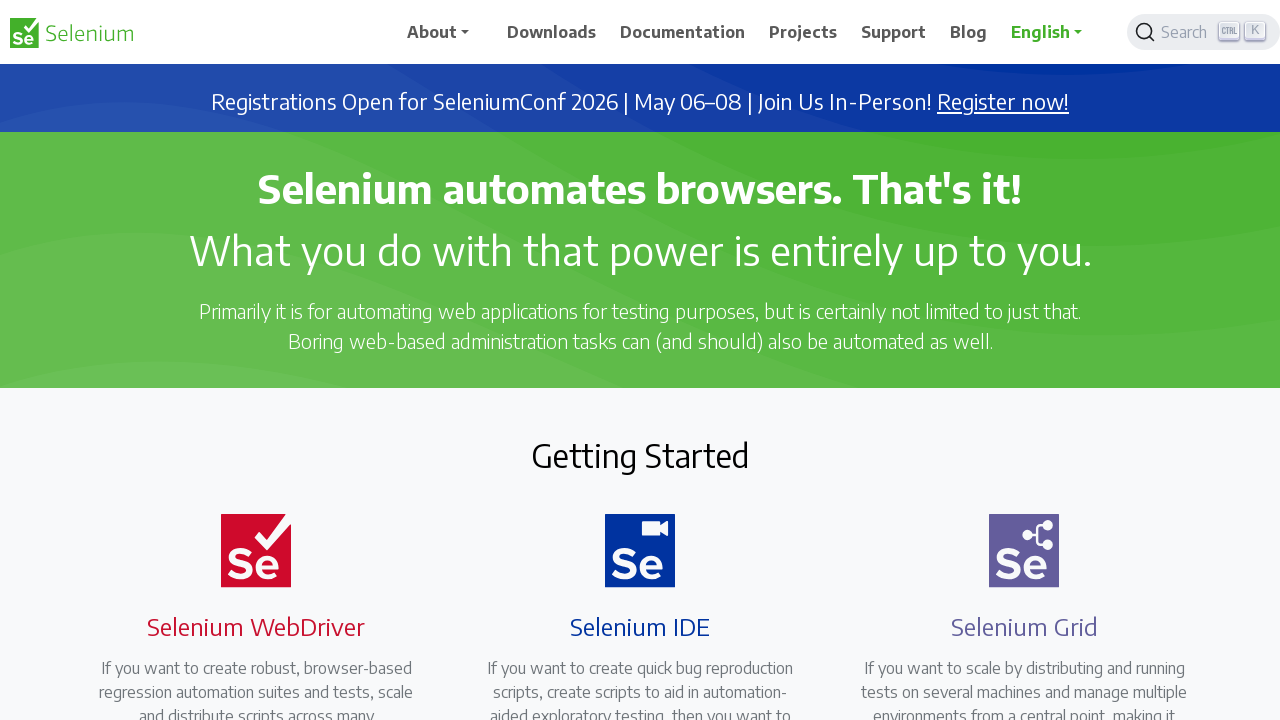